Tests a math problem page by reading two numbers, calculating their sum, selecting the result from a dropdown, and submitting the form

Starting URL: http://suninjuly.github.io/selects1.html

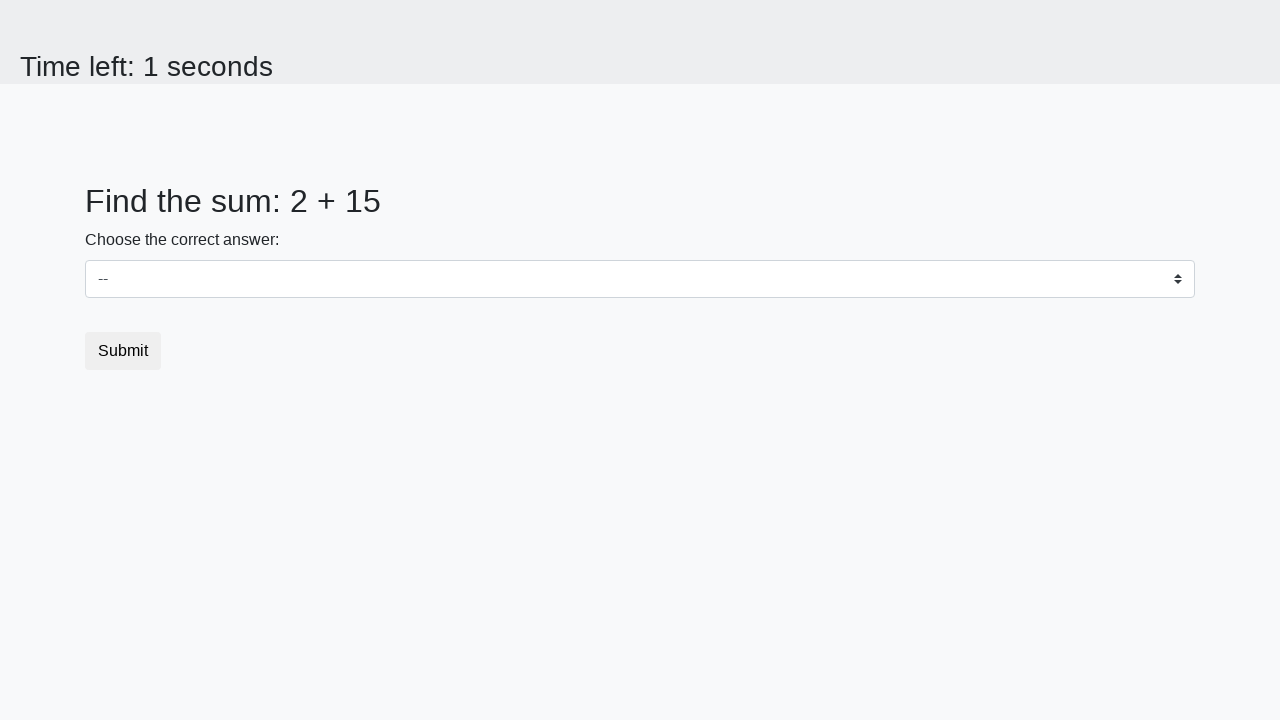

Retrieved first number from page element #num1
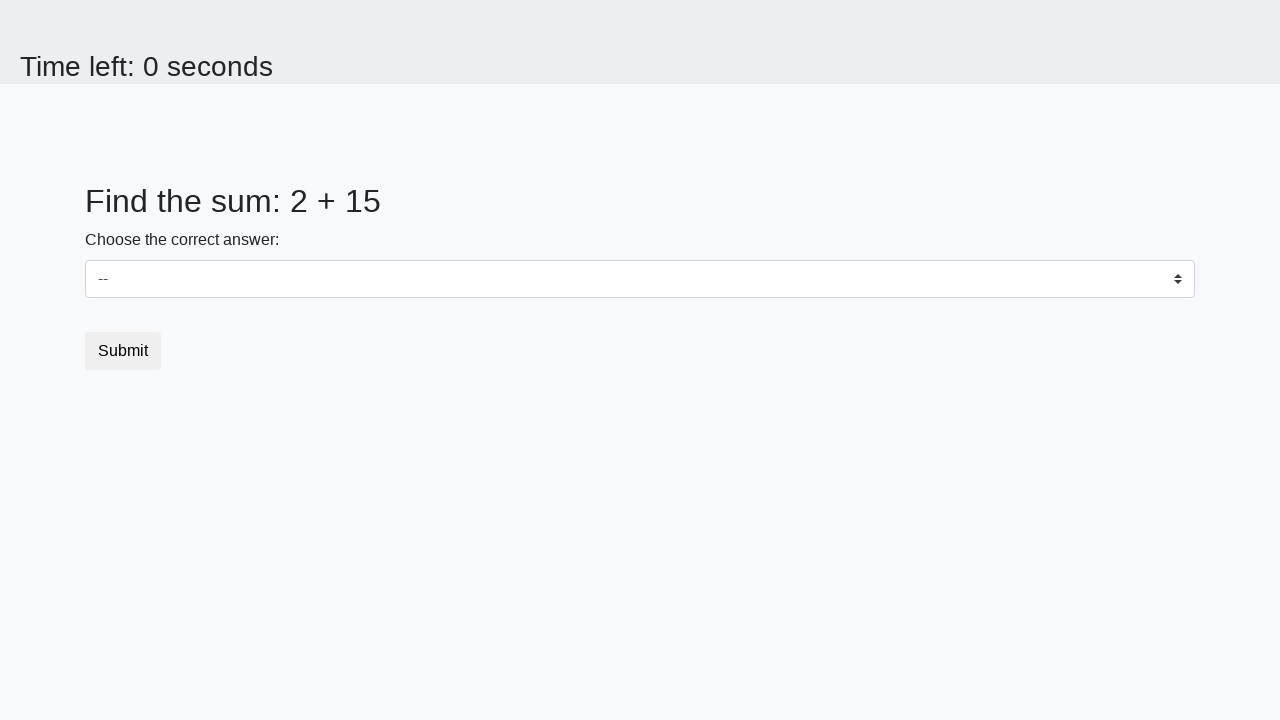

Retrieved second number from page element #num2
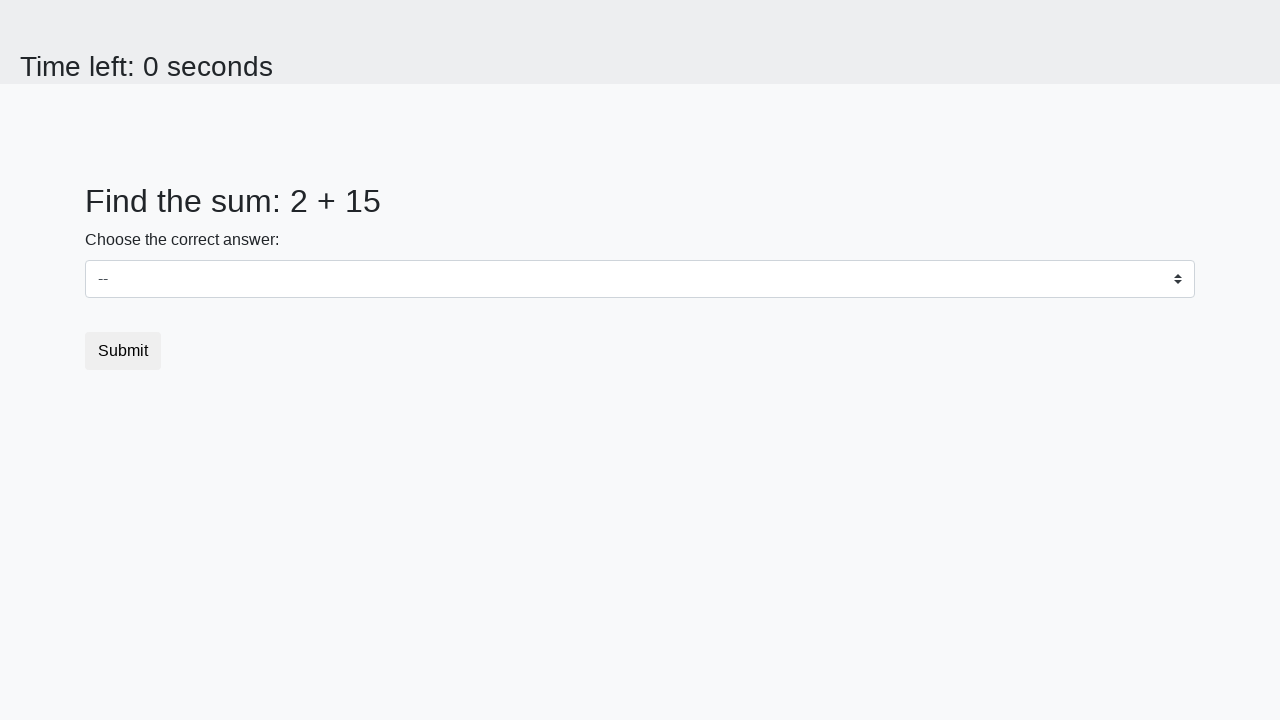

Selected sum value 17 from dropdown #dropdown on #dropdown
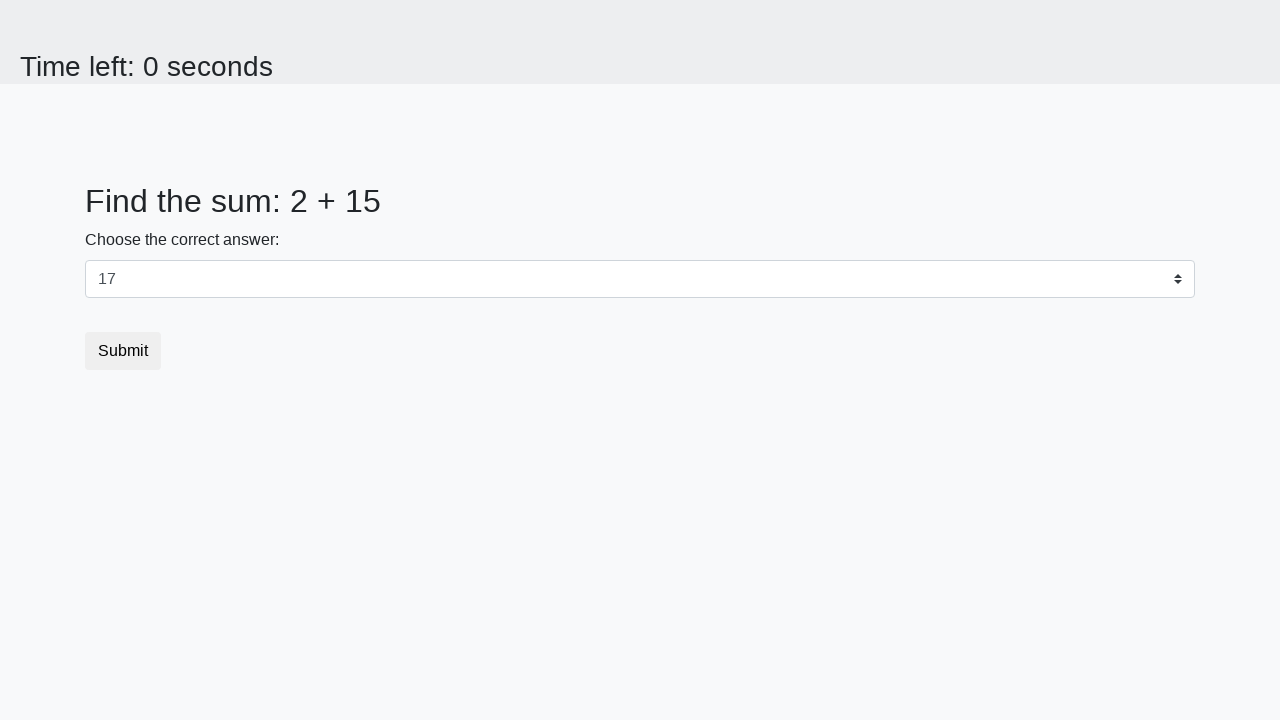

Clicked submit button to complete the math problem form at (123, 351) on button[type='submit']
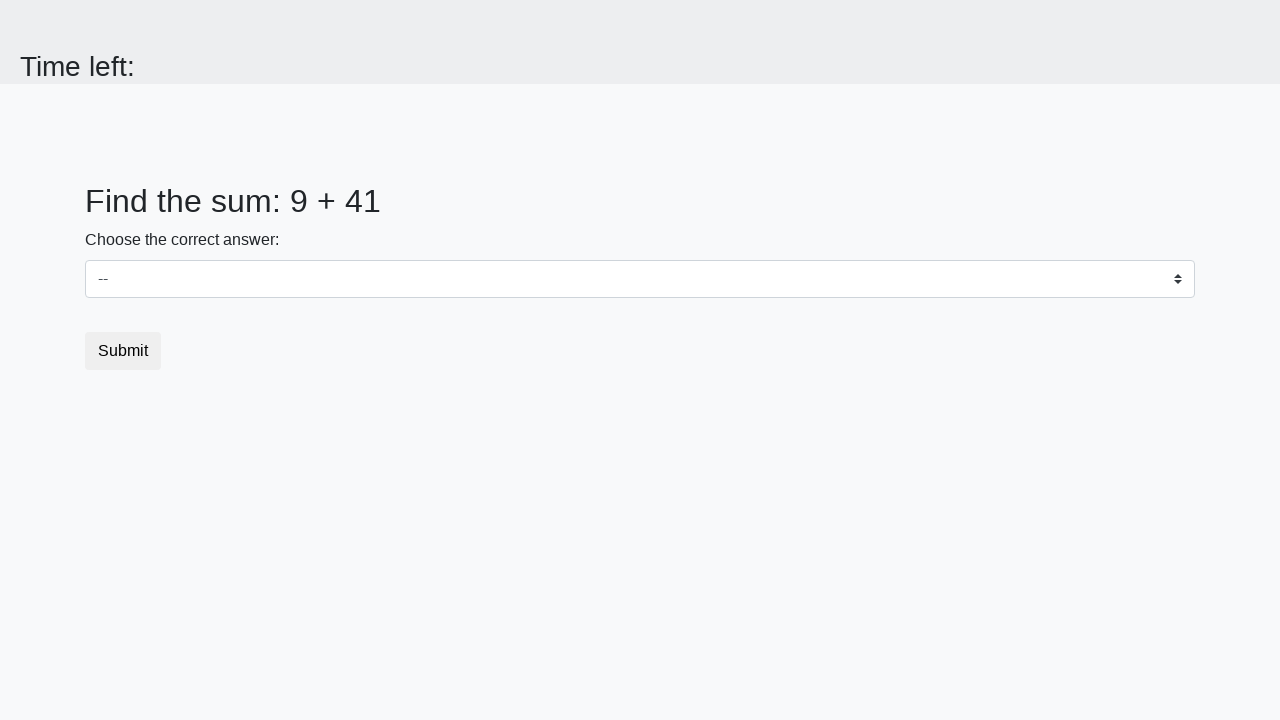

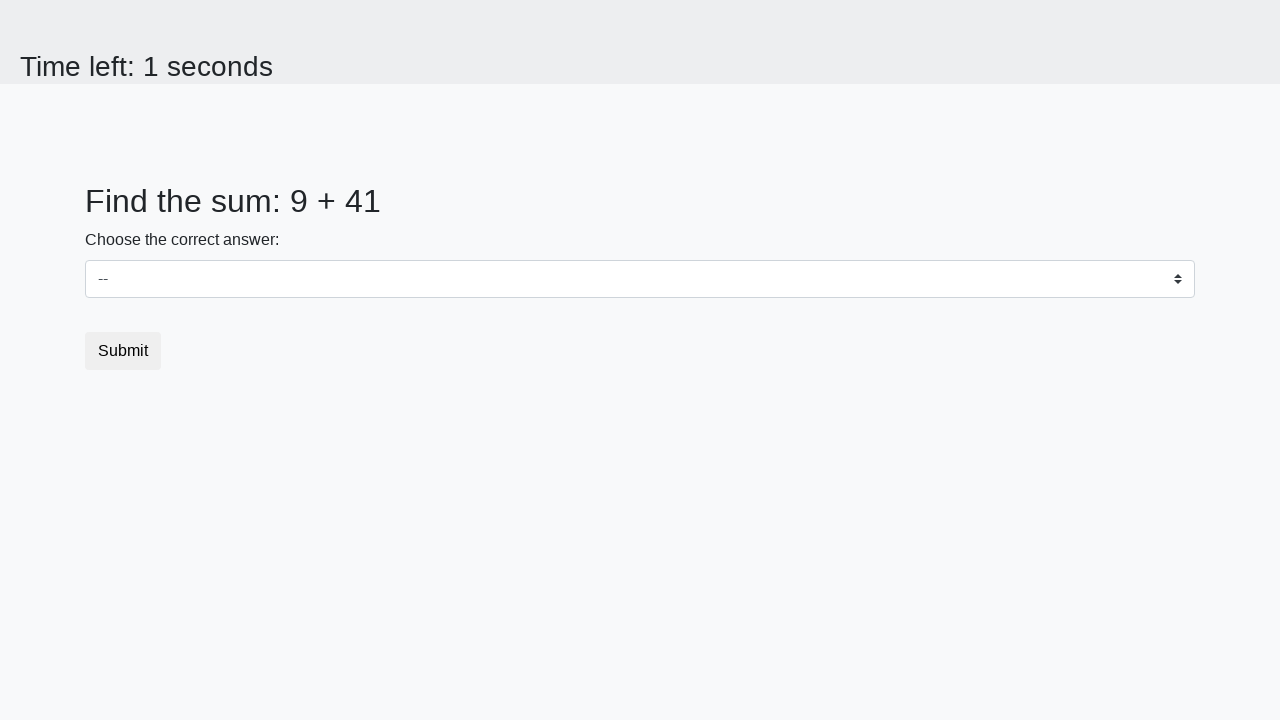